Tests visiting a location detection website through different proxy configurations to verify proxy functionality

Starting URL: https://mylocation.org/

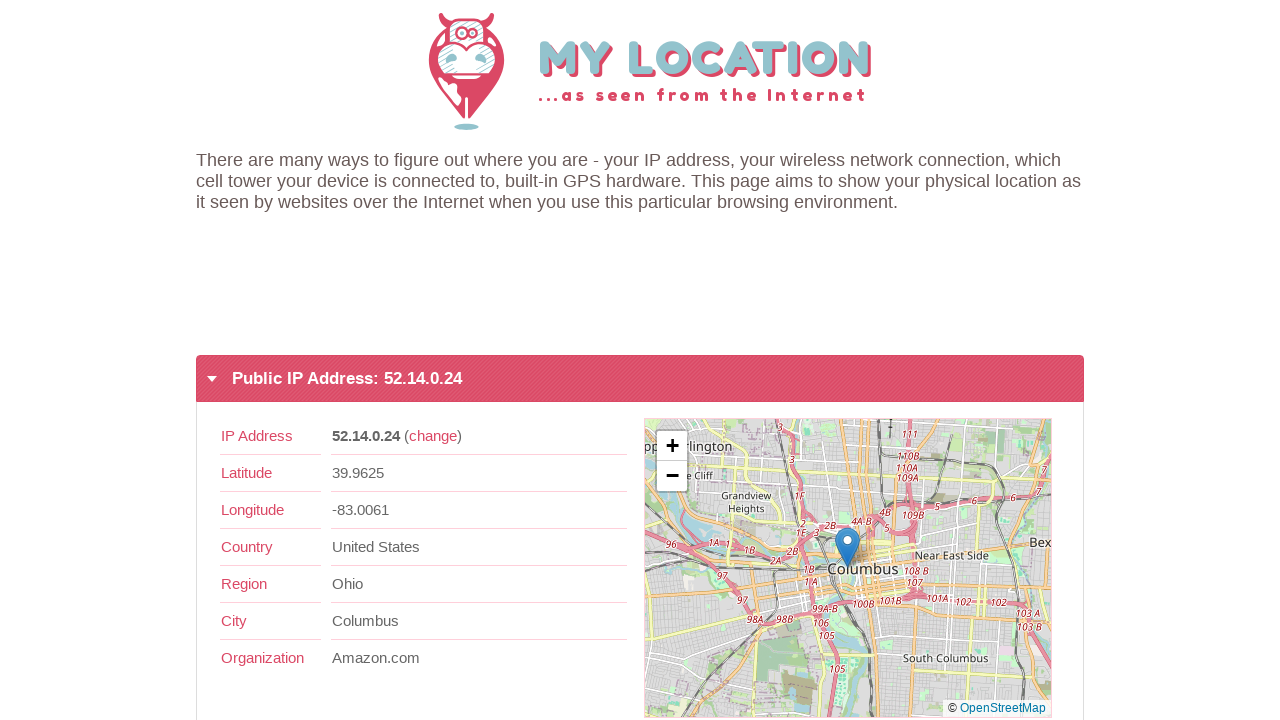

Waited for network idle on location detection website
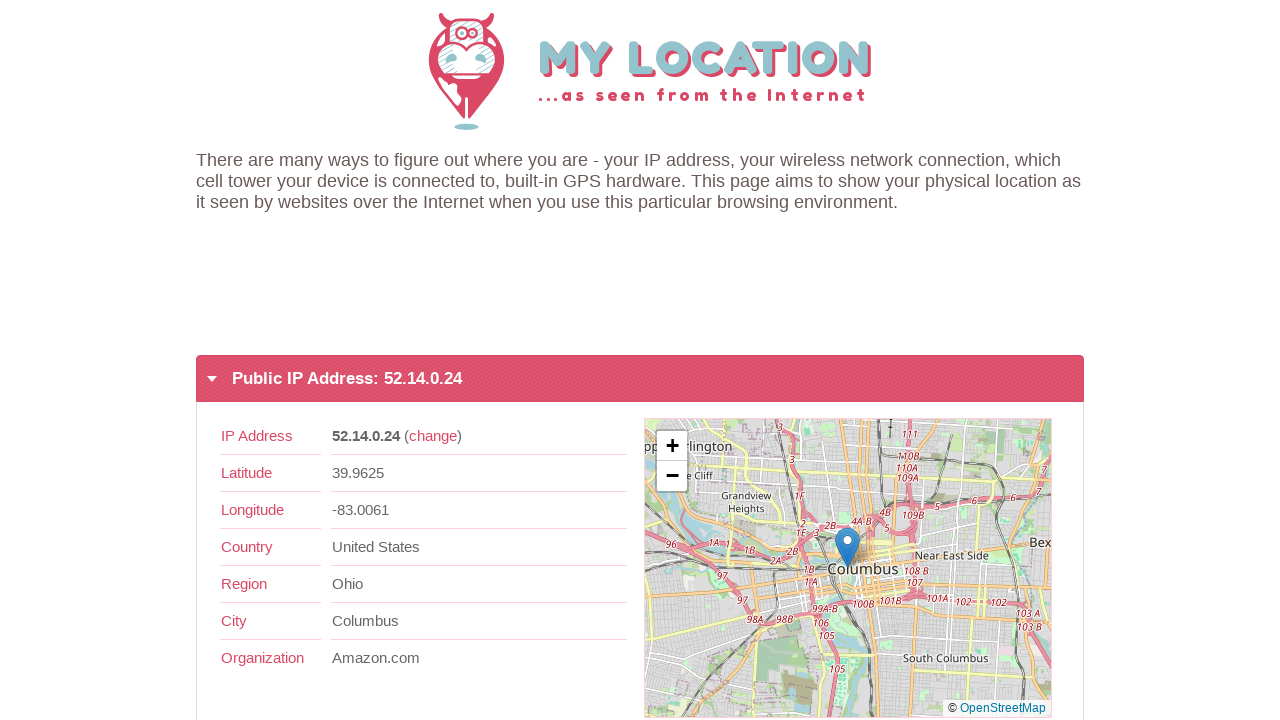

Paused 2 seconds to view location information
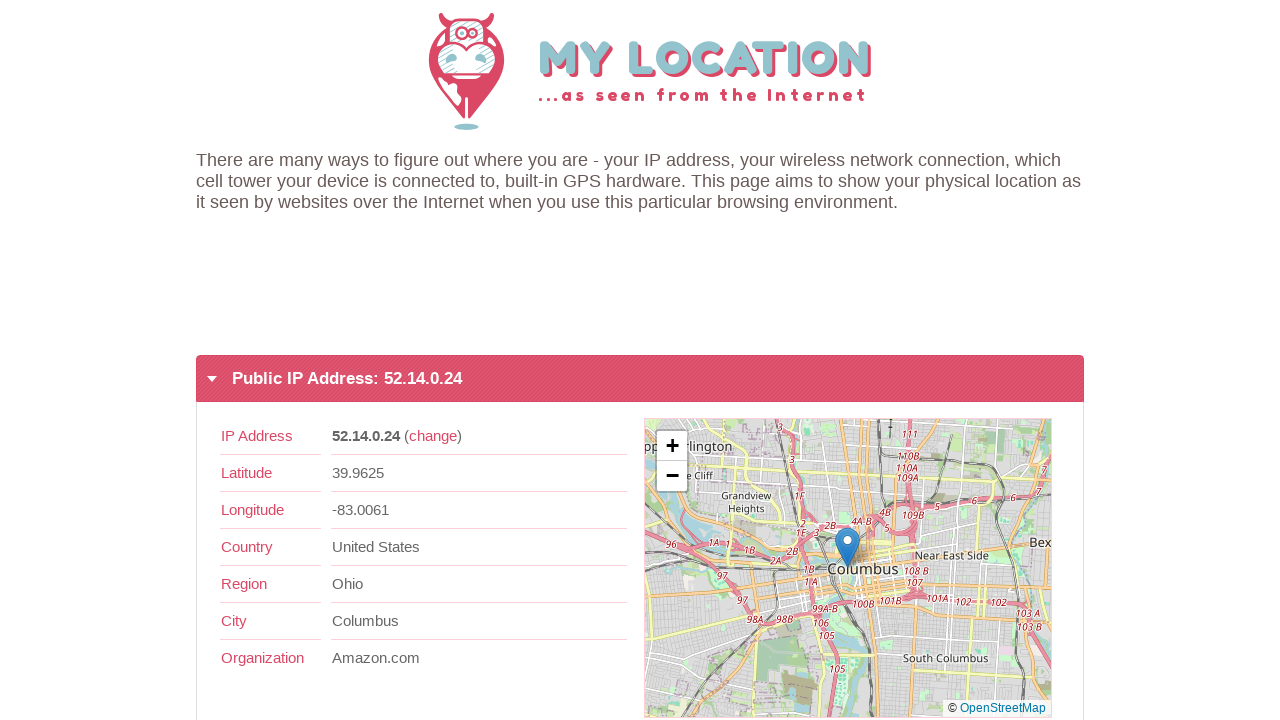

Navigated to location detection website to simulate Canada proxy visit
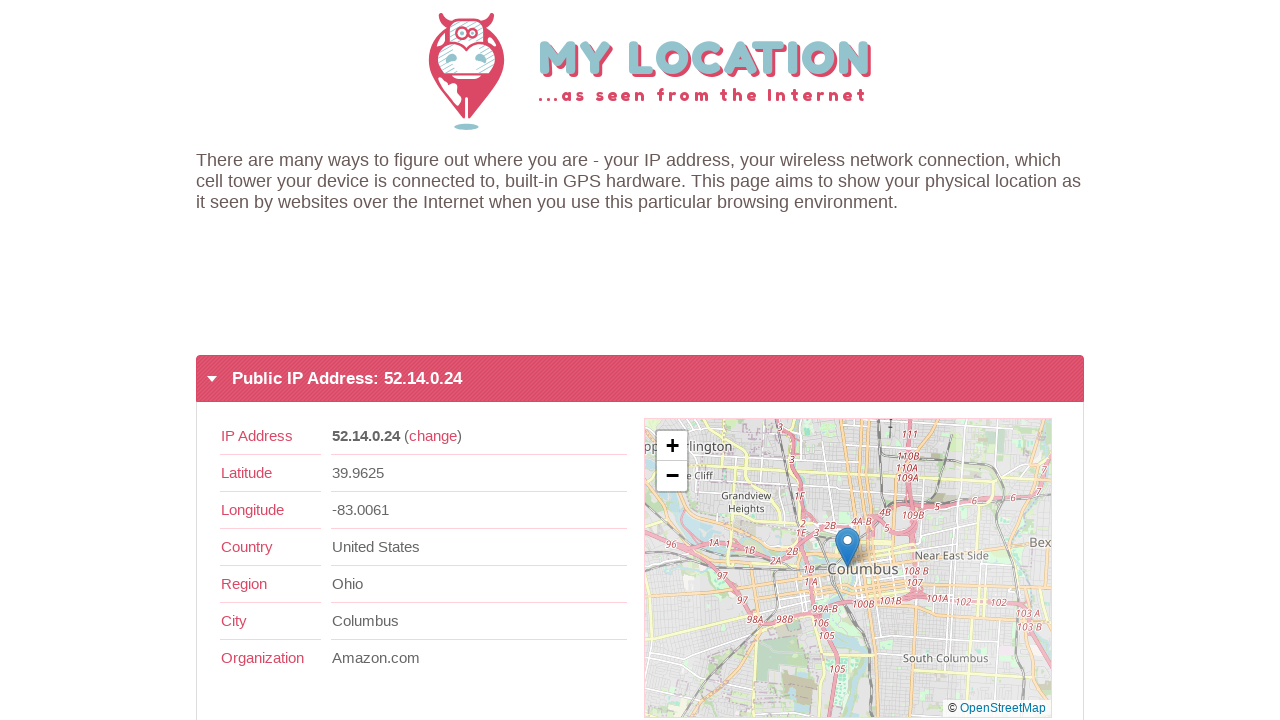

Waited for network idle on second location detection visit
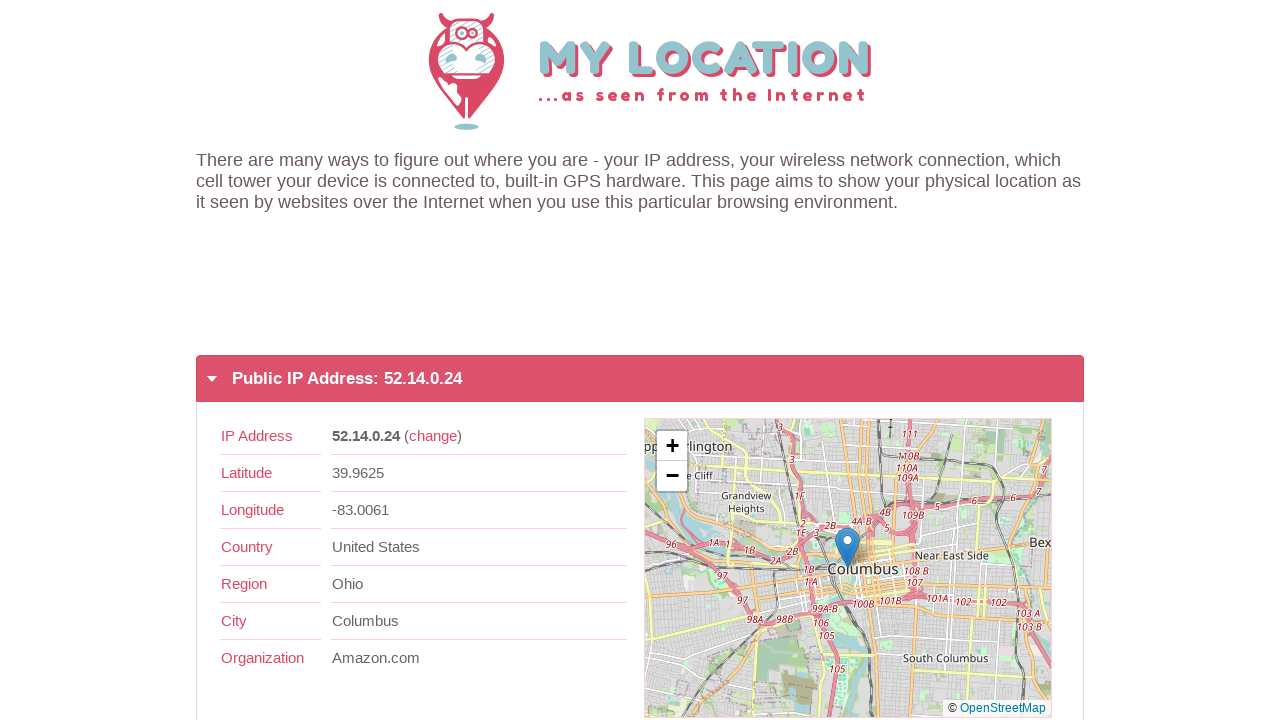

Paused 2 seconds to view location information from Canada proxy
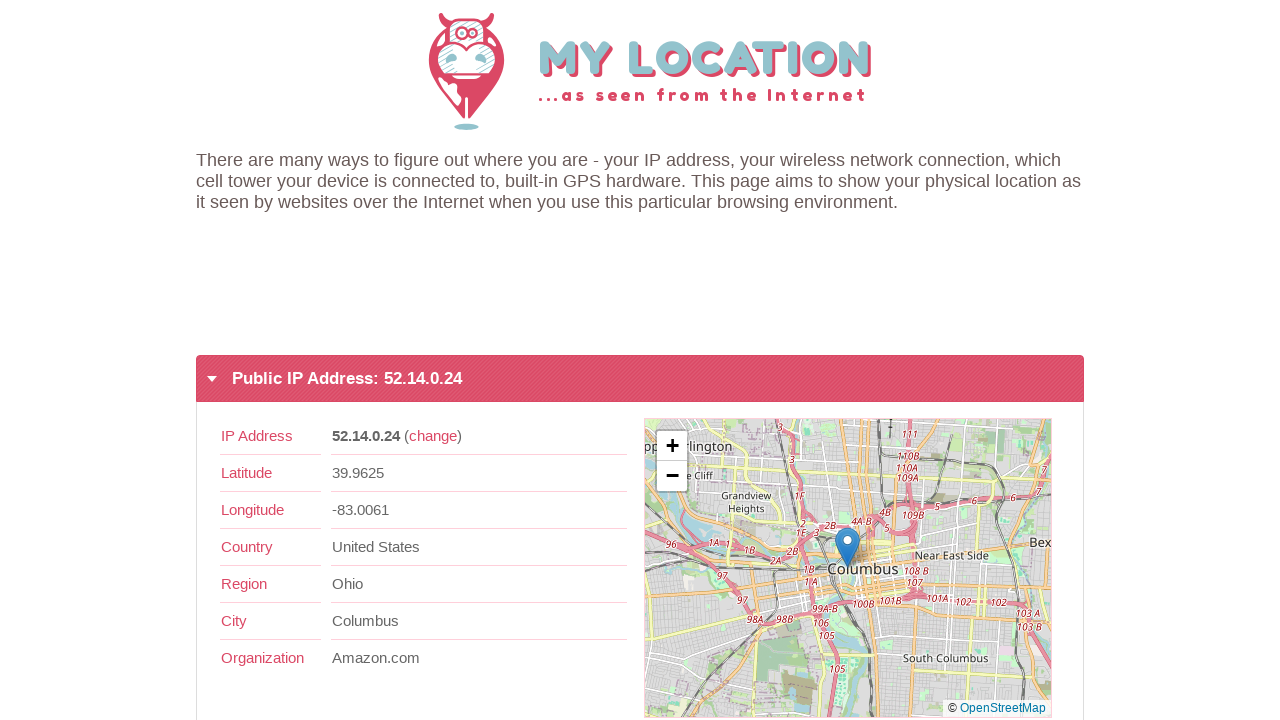

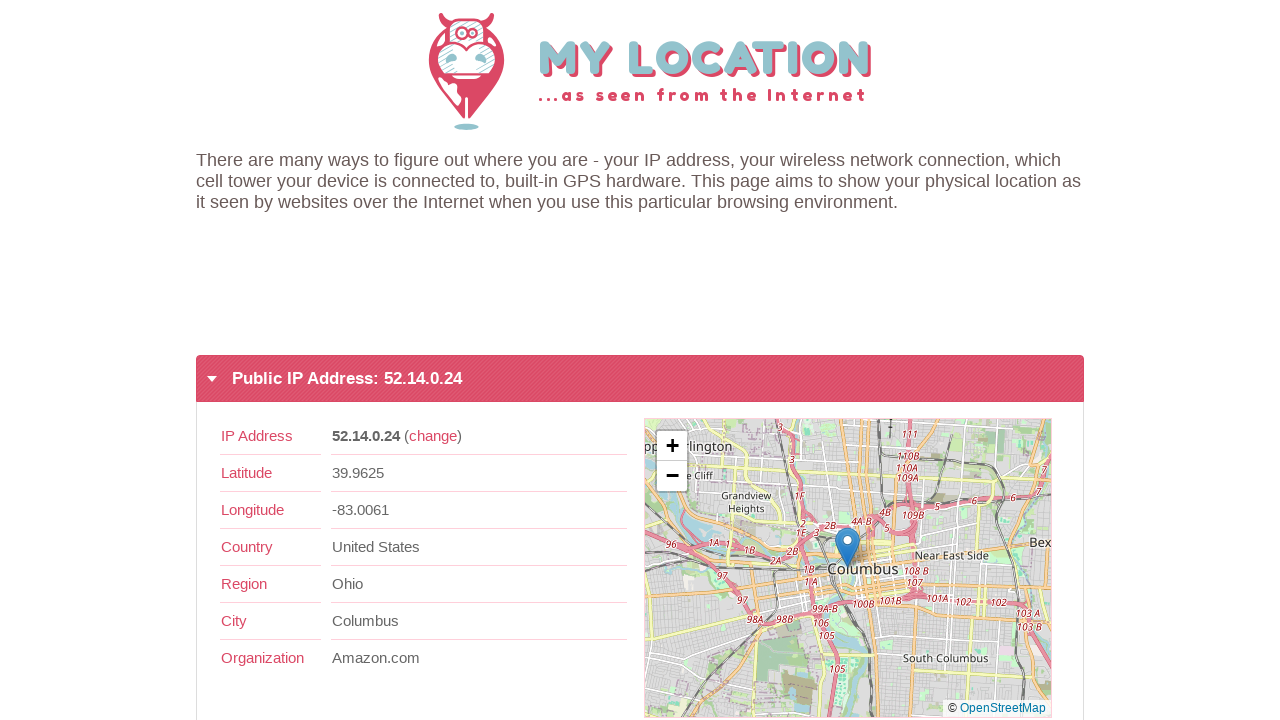